Navigates to The Internet test site, finds all links on the page, and clicks on the "Drag and Drop" link (10th link)

Starting URL: https://the-internet.herokuapp.com/

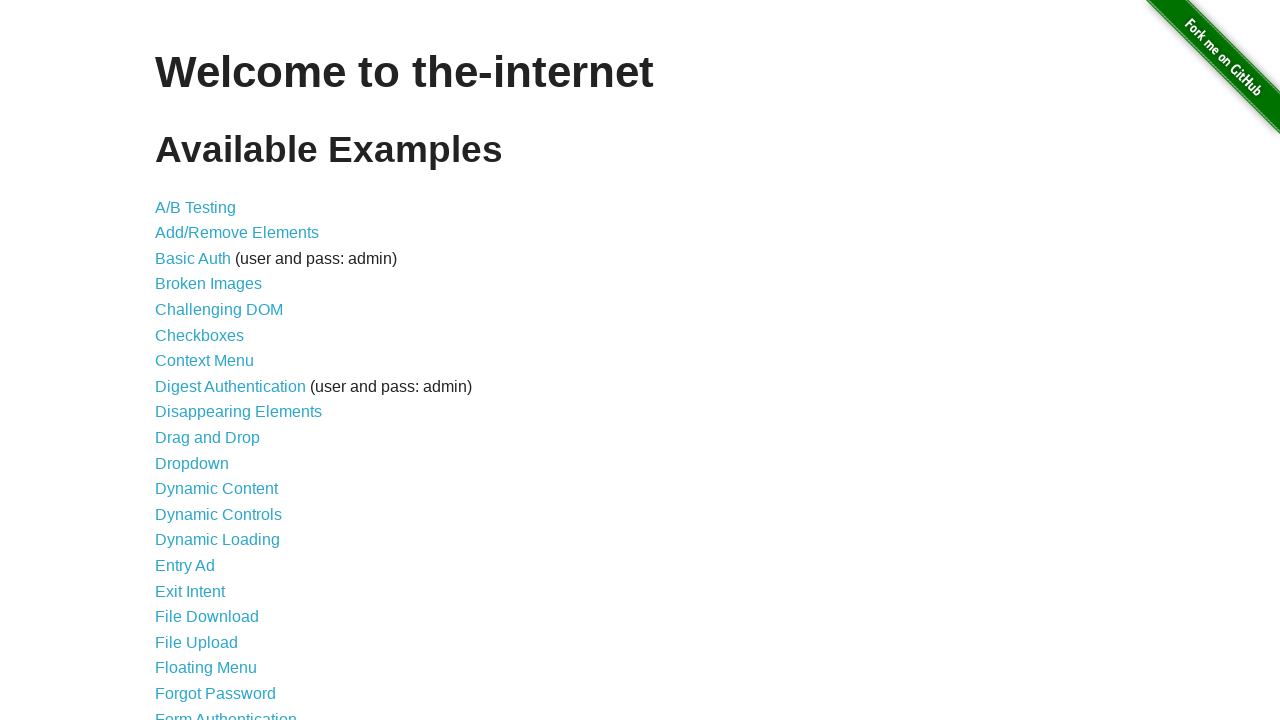

Navigated to The Internet test site
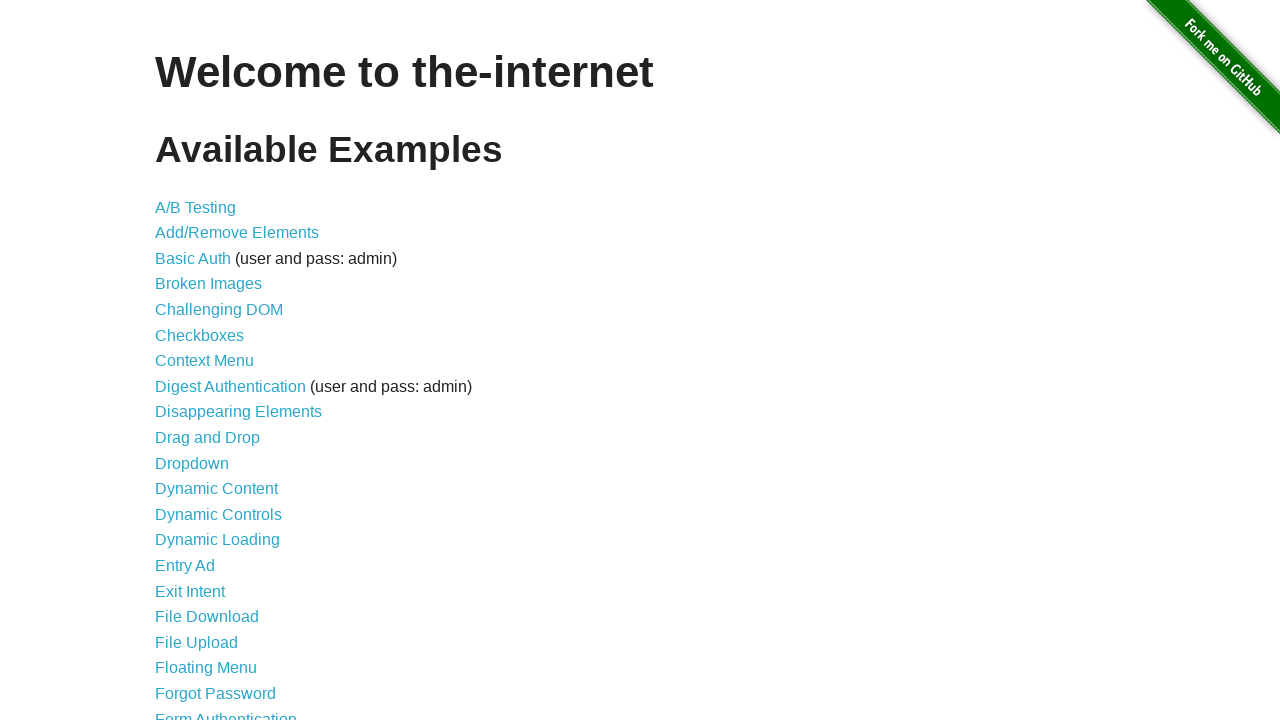

Found all links on the page
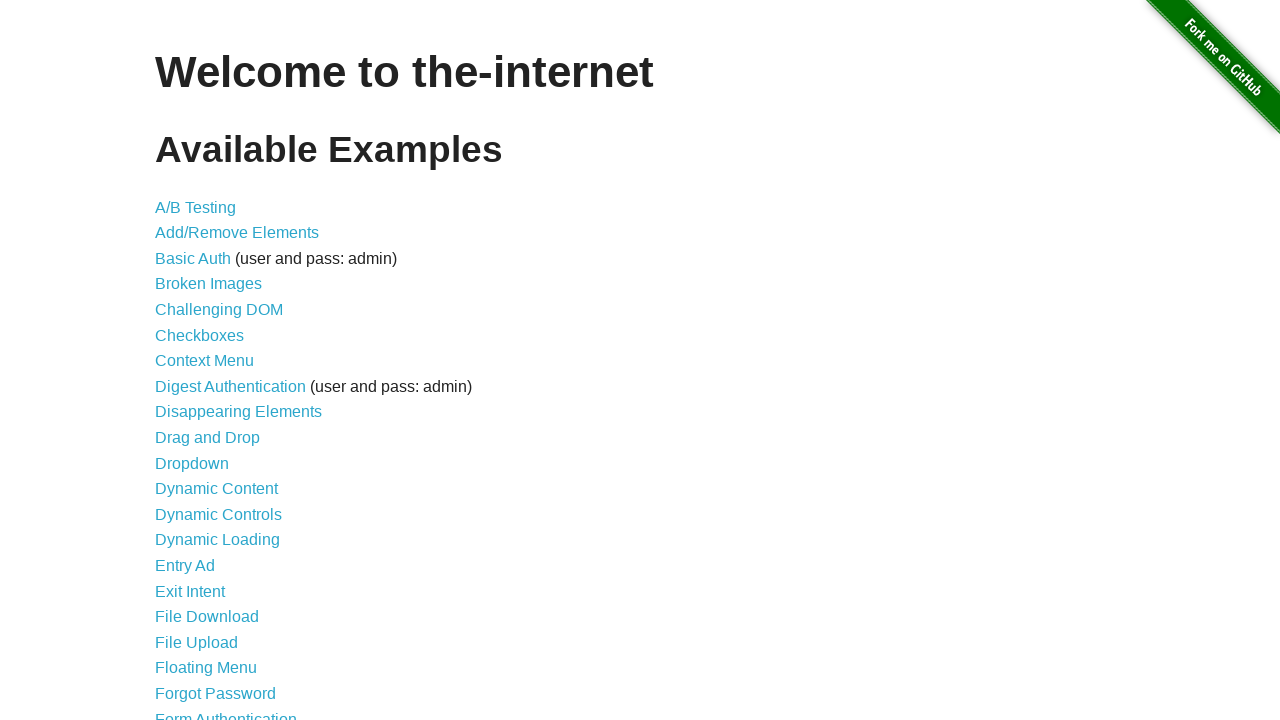

Clicked on the 10th link (Drag and Drop)
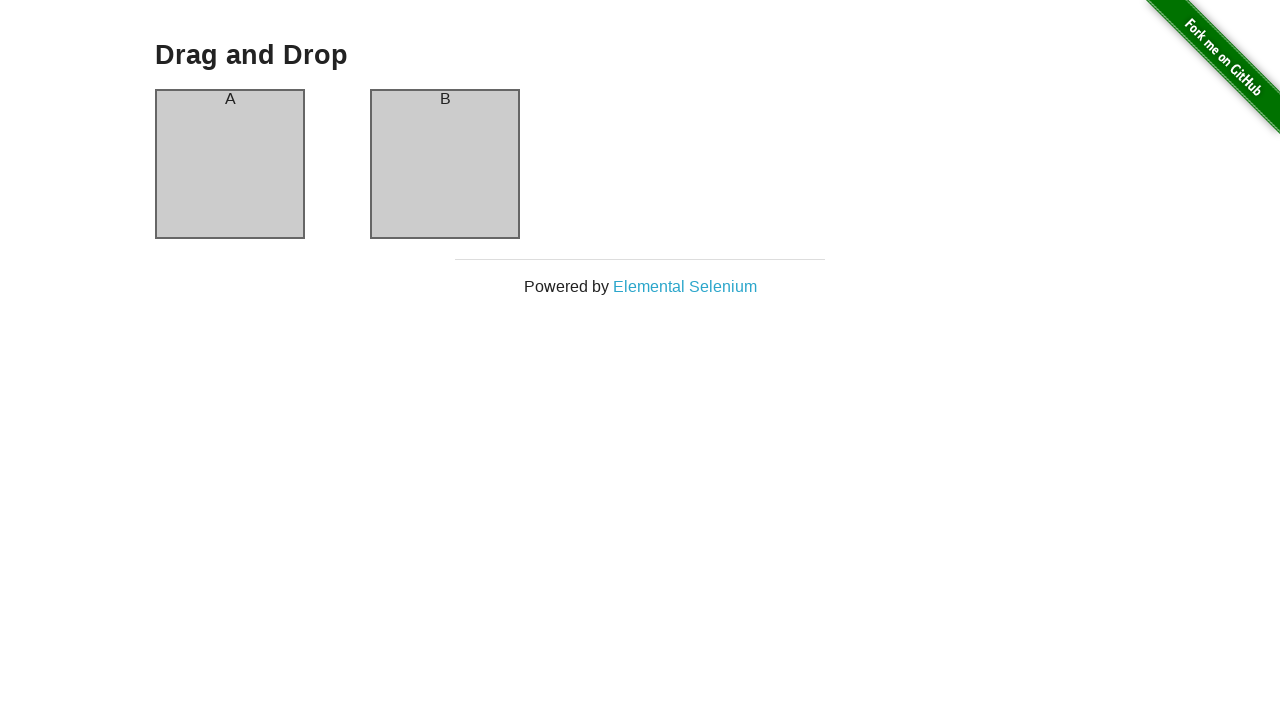

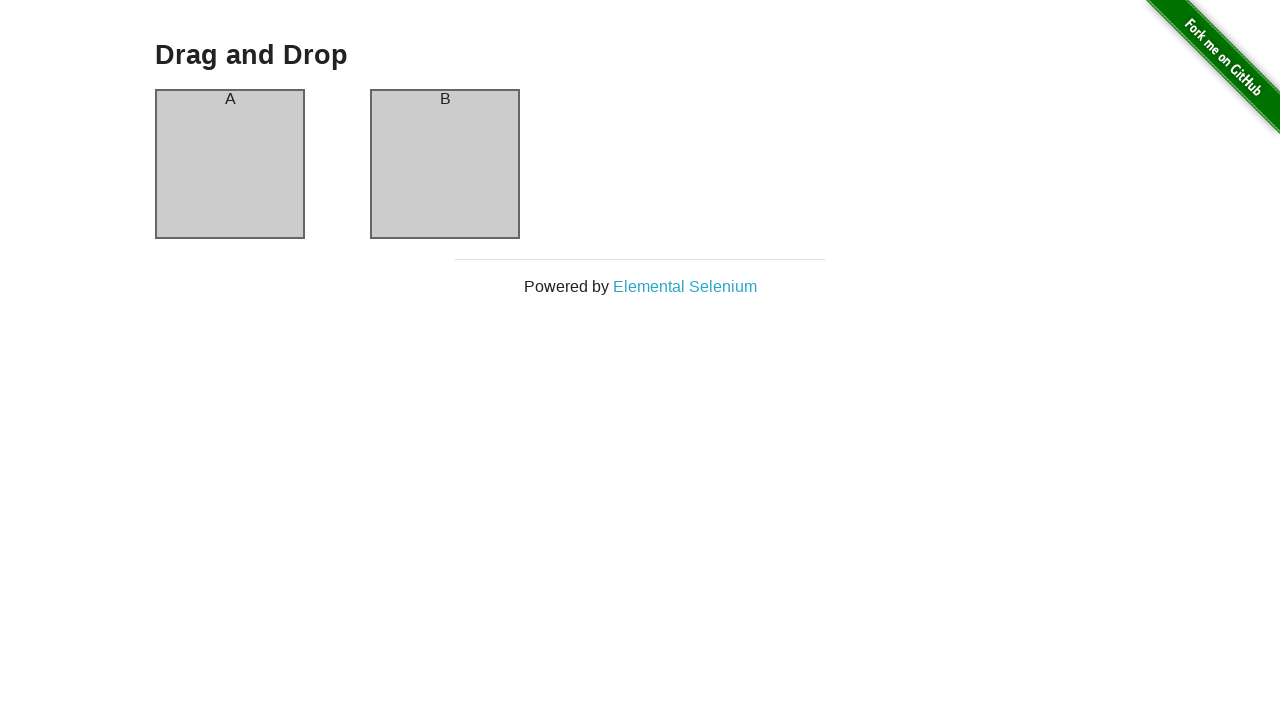